Tests JavaScript alert handling by clicking buttons that trigger JS Alert, JS Confirm, and JS Prompt dialogs, then accepting, dismissing, or entering text into them

Starting URL: https://the-internet.herokuapp.com/javascript_alerts

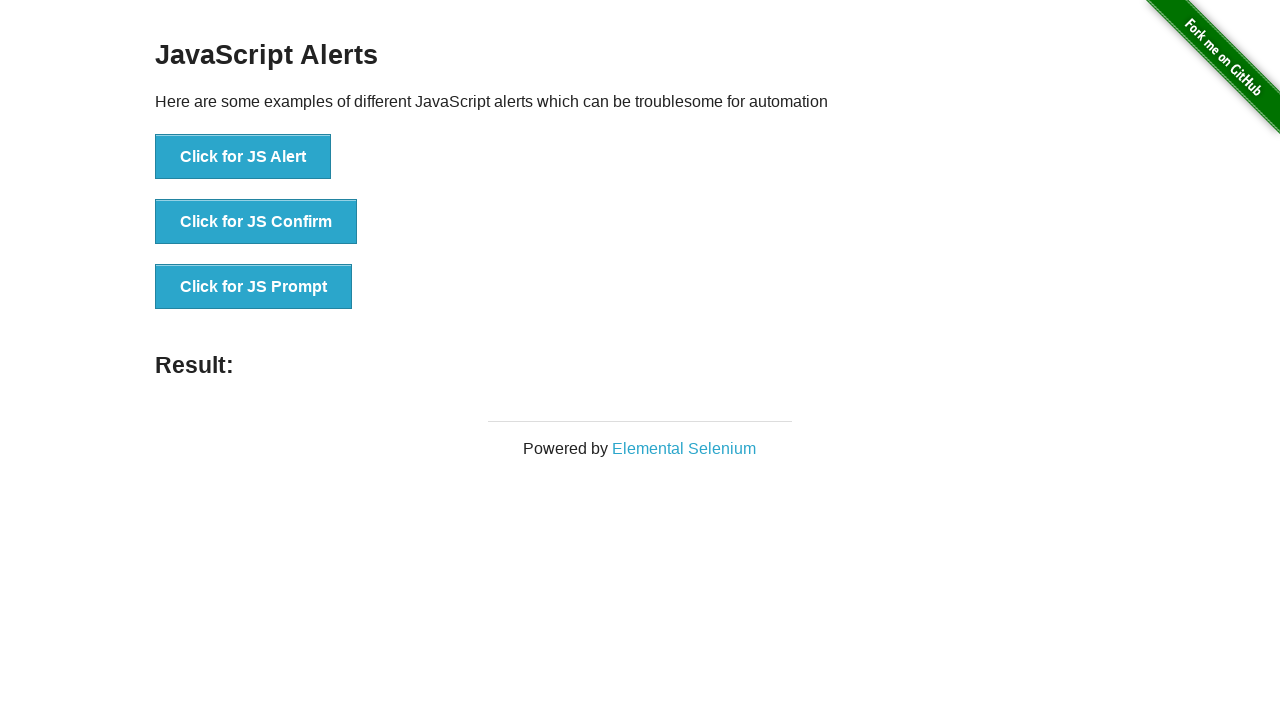

Clicked JS Alert button and accepted the alert dialog at (243, 157) on xpath=//button[normalize-space()='Click for JS Alert']
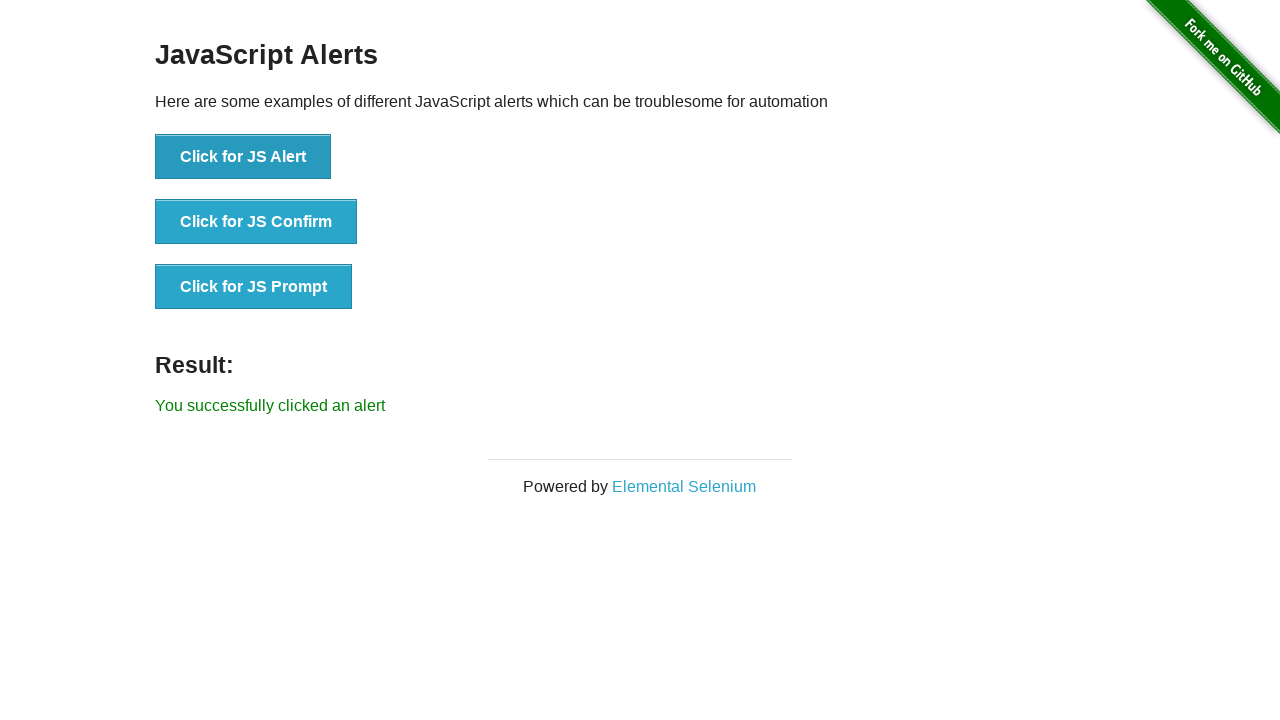

Clicked JS Confirm button and accepted the confirm dialog at (256, 222) on xpath=//button[normalize-space()='Click for JS Confirm']
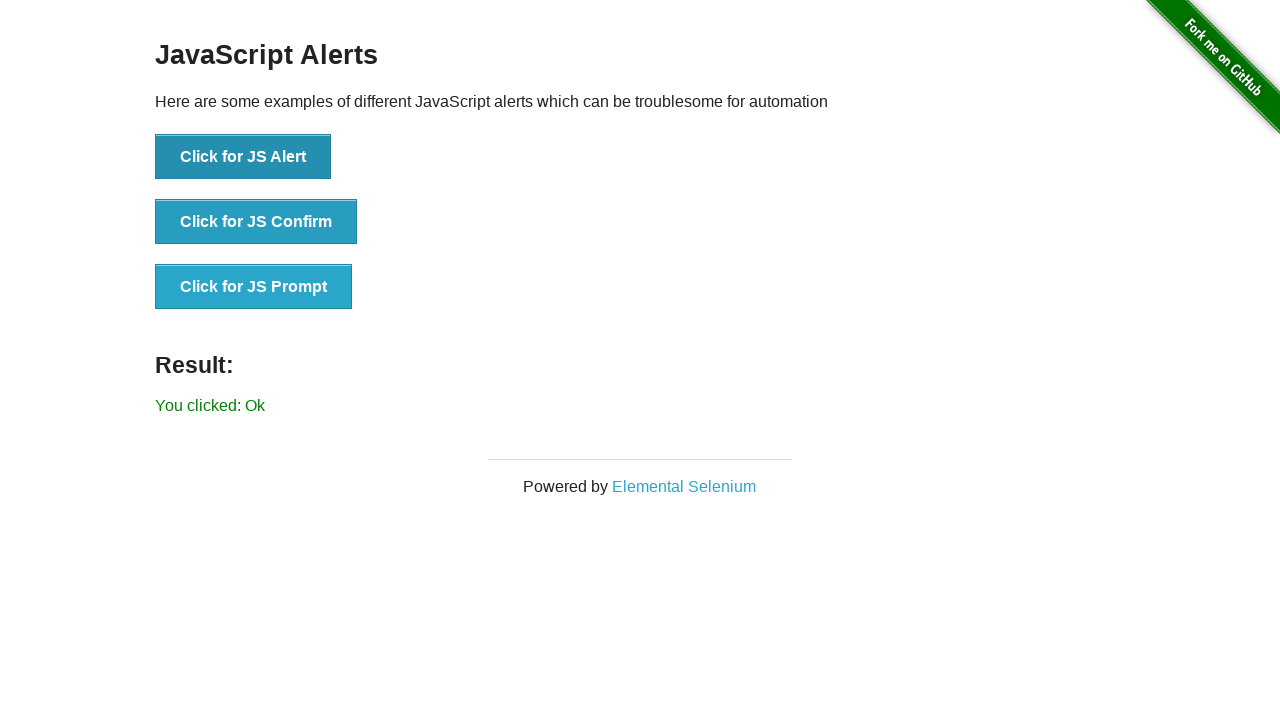

Clicked JS Confirm button and dismissed the confirm dialog at (256, 222) on xpath=//button[normalize-space()='Click for JS Confirm']
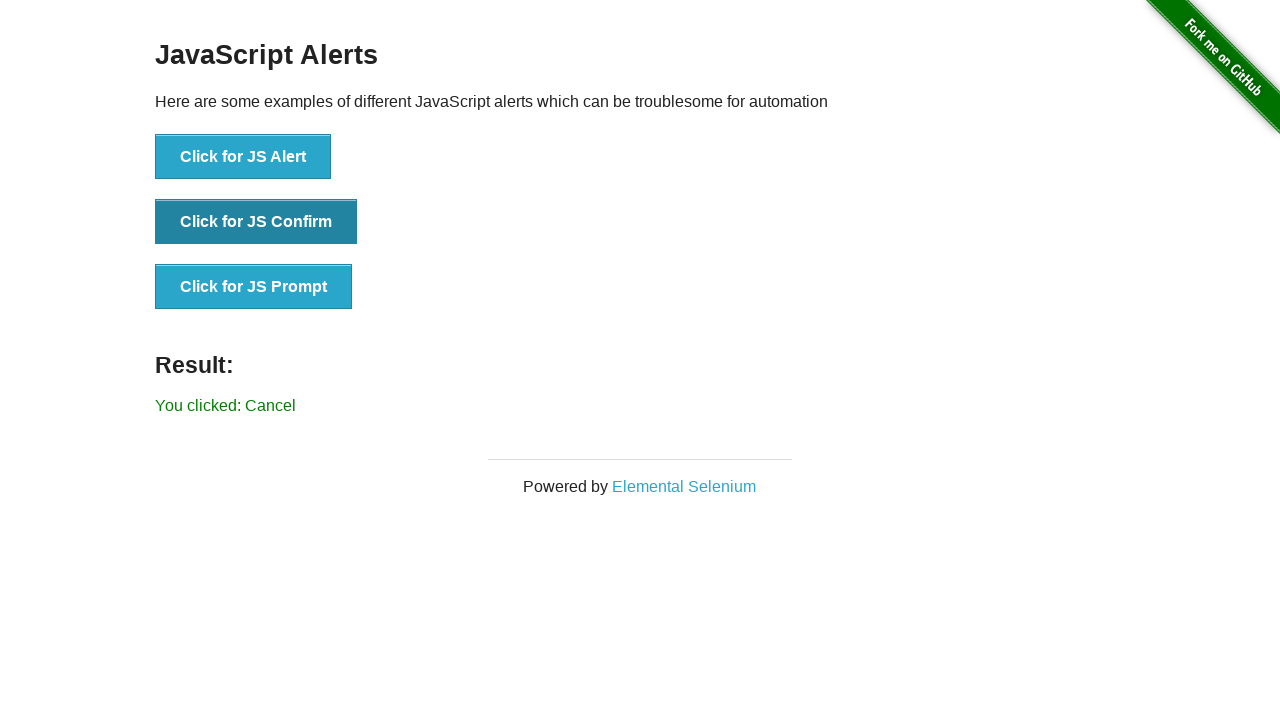

Clicked JS Prompt button and entered 'This Is Prompt Text' in the prompt dialog at (254, 287) on xpath=//button[normalize-space()='Click for JS Prompt']
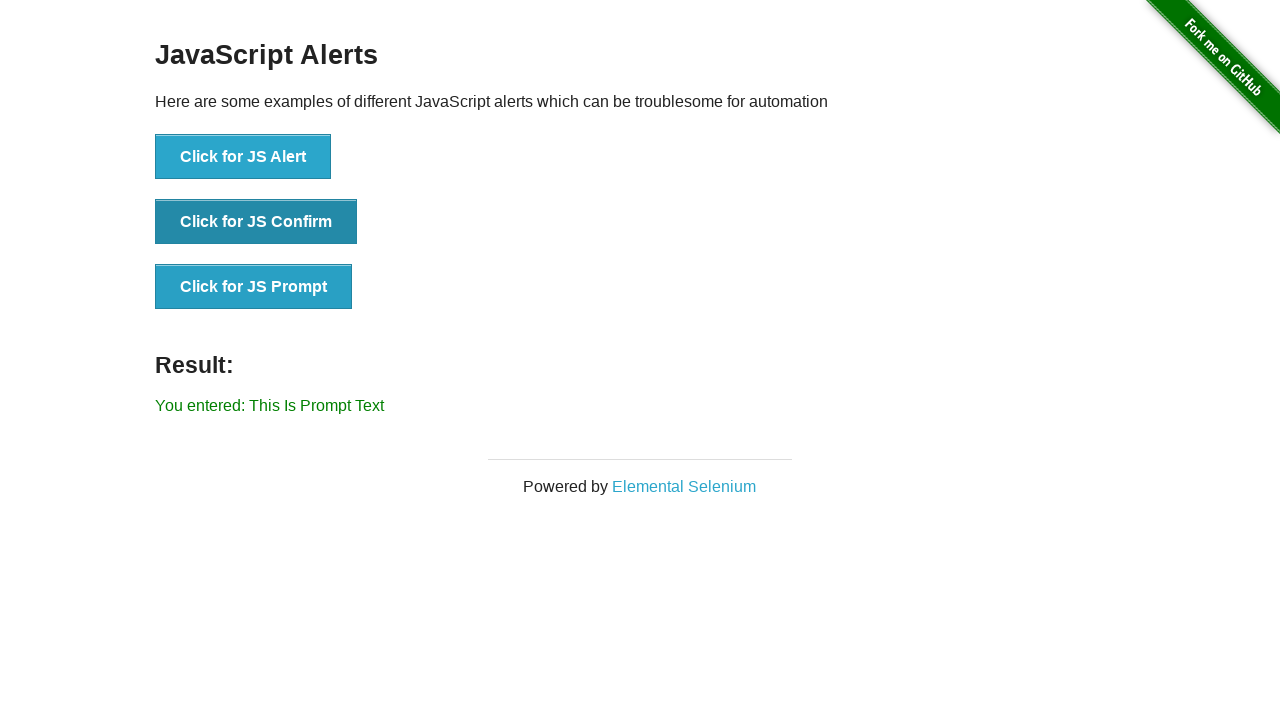

Result message element loaded and is visible
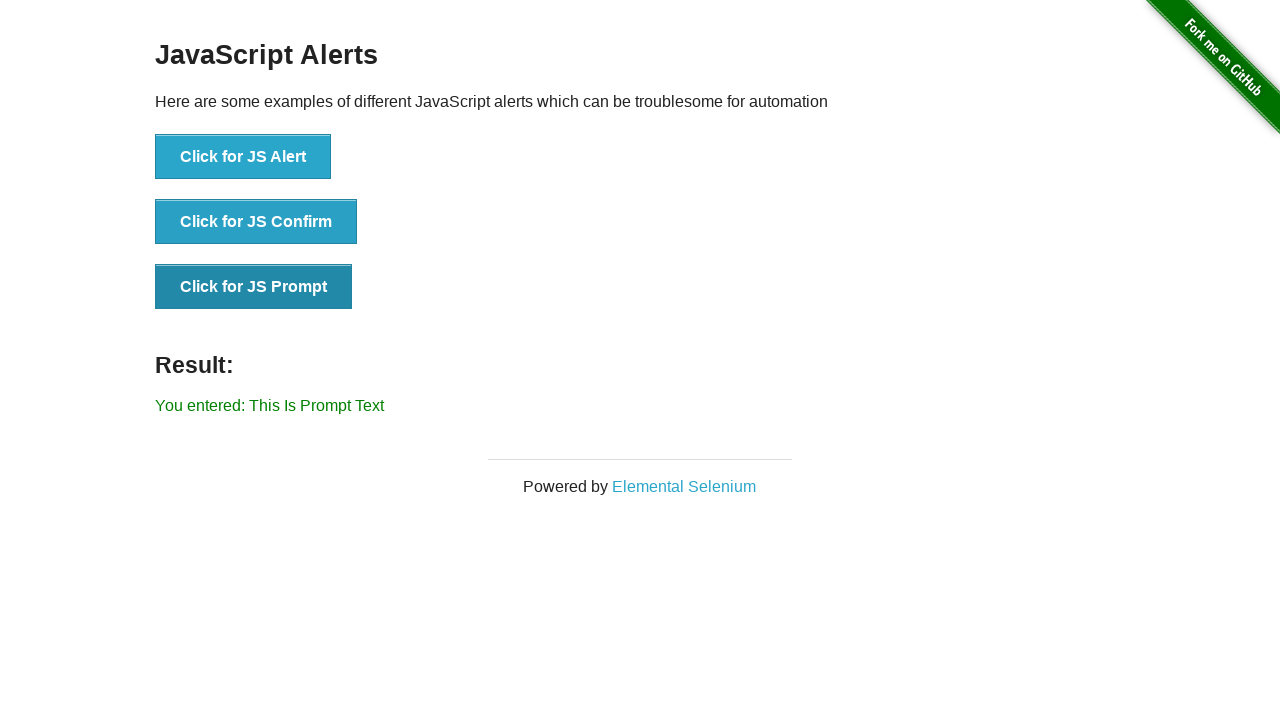

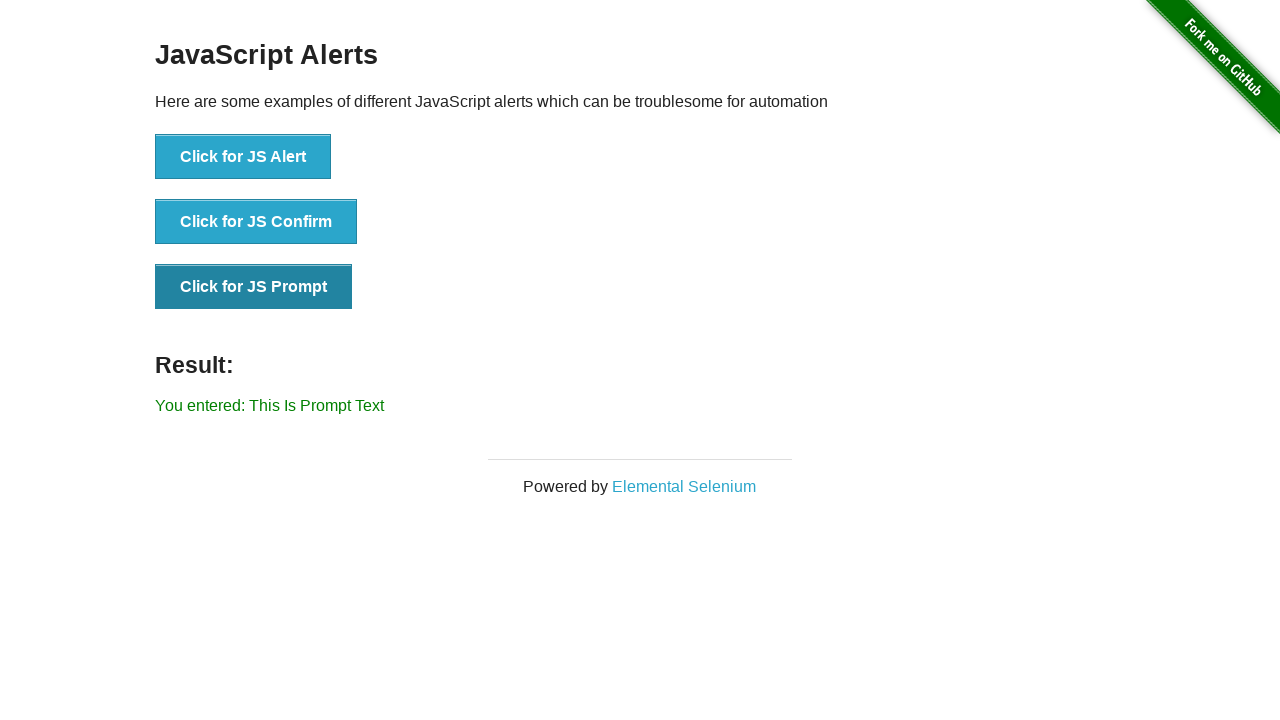